Tests unmarking todo items as complete by unchecking their checkboxes.

Starting URL: https://demo.playwright.dev/todomvc

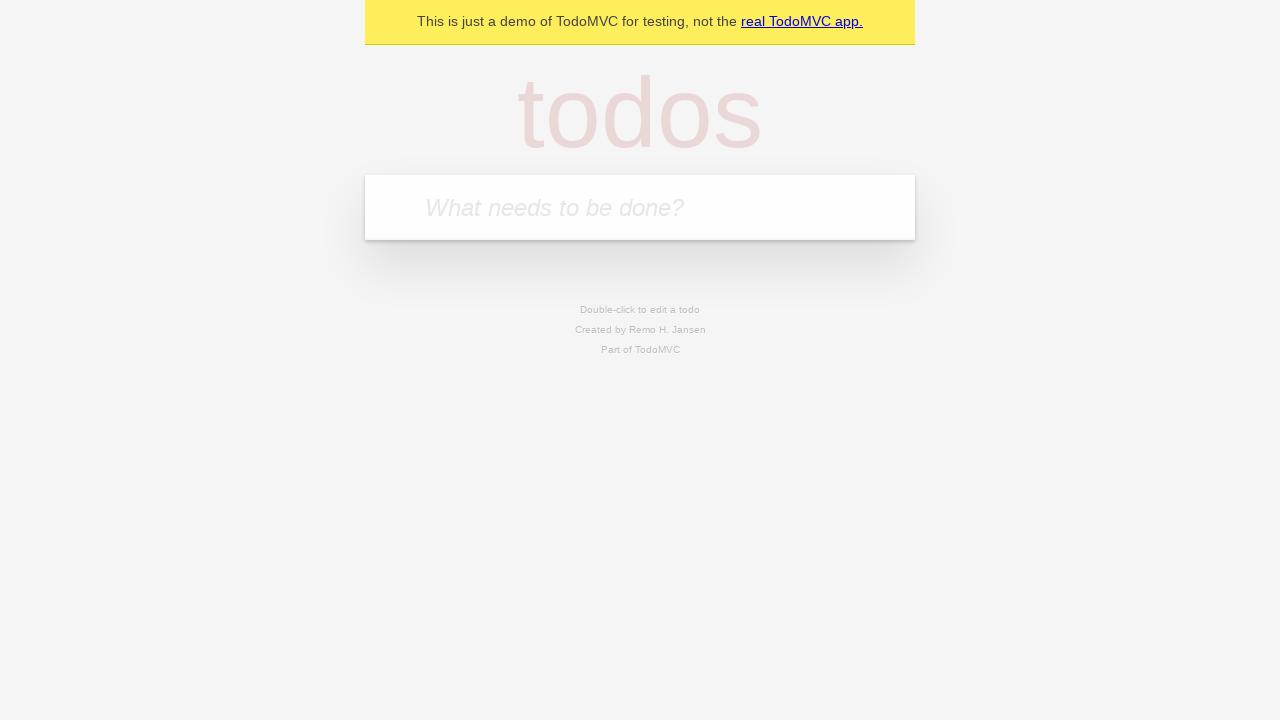

Filled todo input with 'buy some cheese' on internal:attr=[placeholder="What needs to be done?"i]
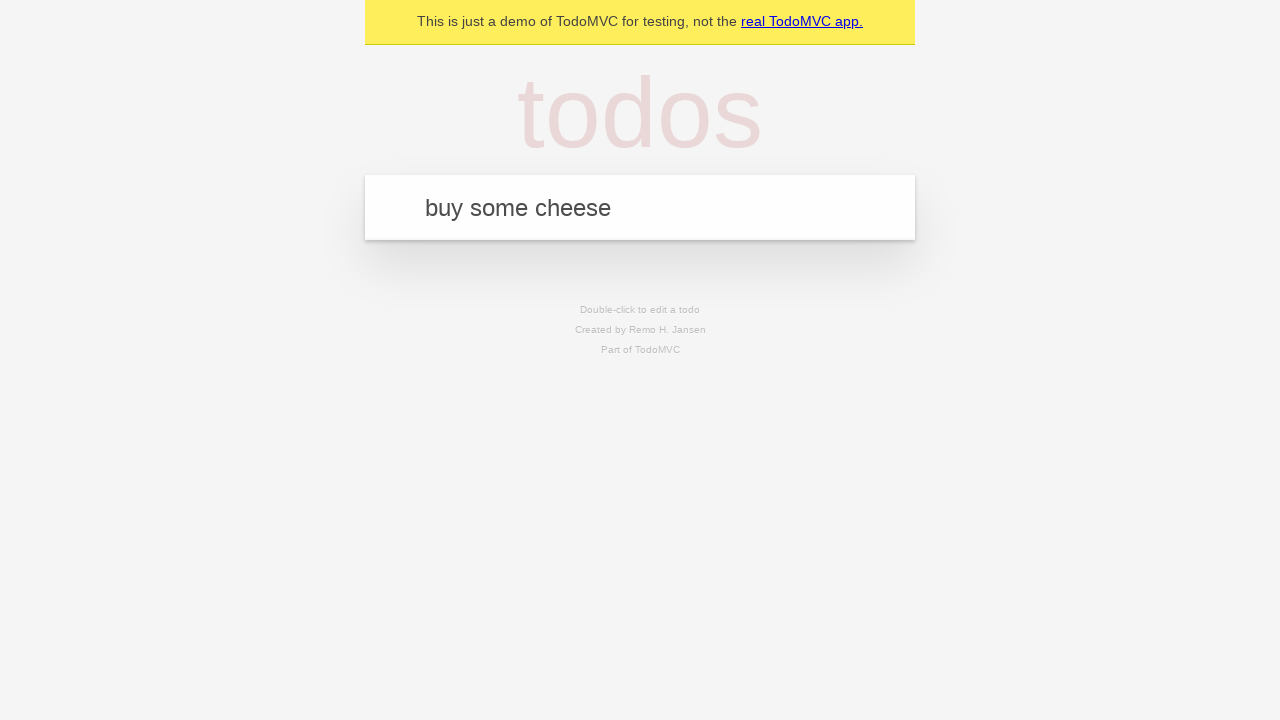

Pressed Enter to add first todo item on internal:attr=[placeholder="What needs to be done?"i]
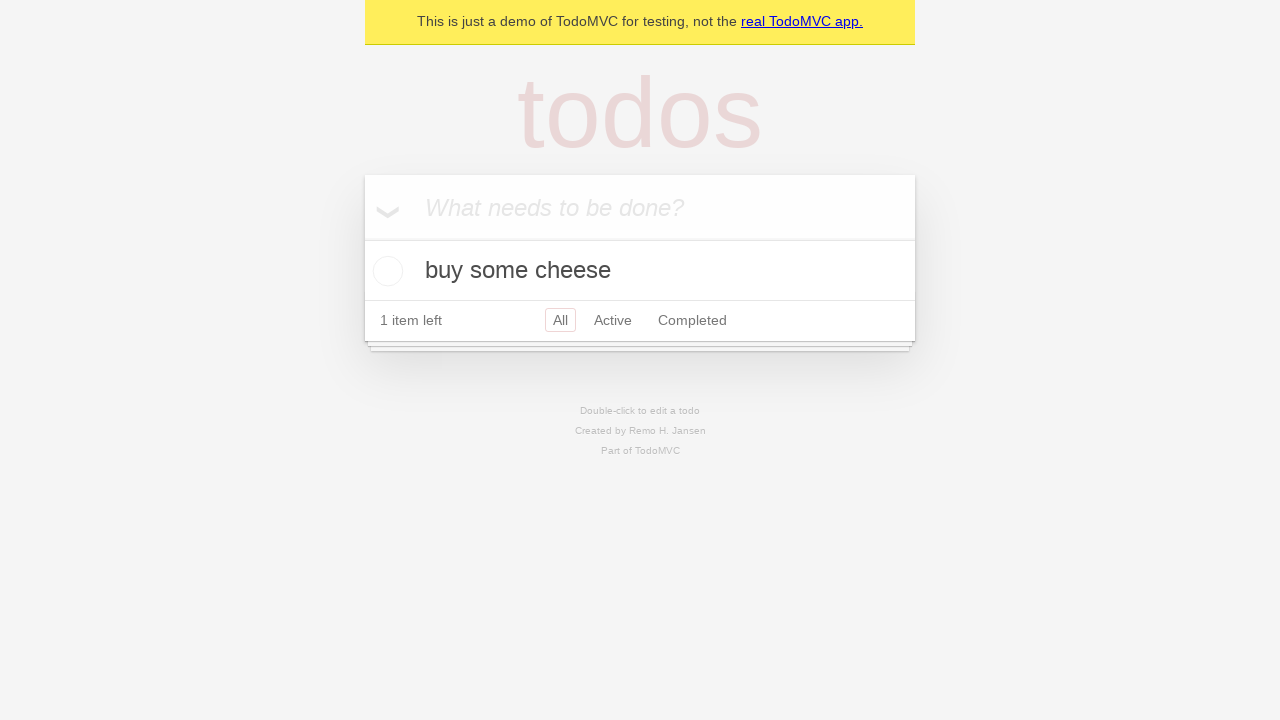

Filled todo input with 'feed the cat' on internal:attr=[placeholder="What needs to be done?"i]
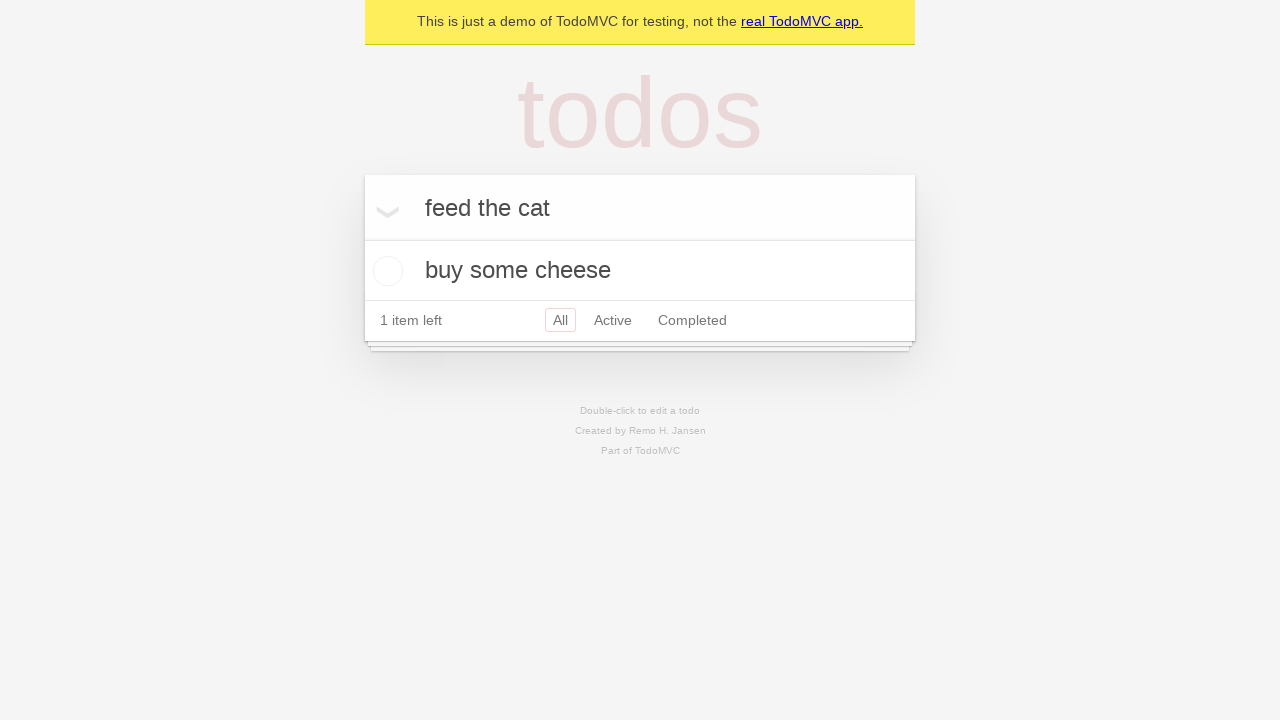

Pressed Enter to add second todo item on internal:attr=[placeholder="What needs to be done?"i]
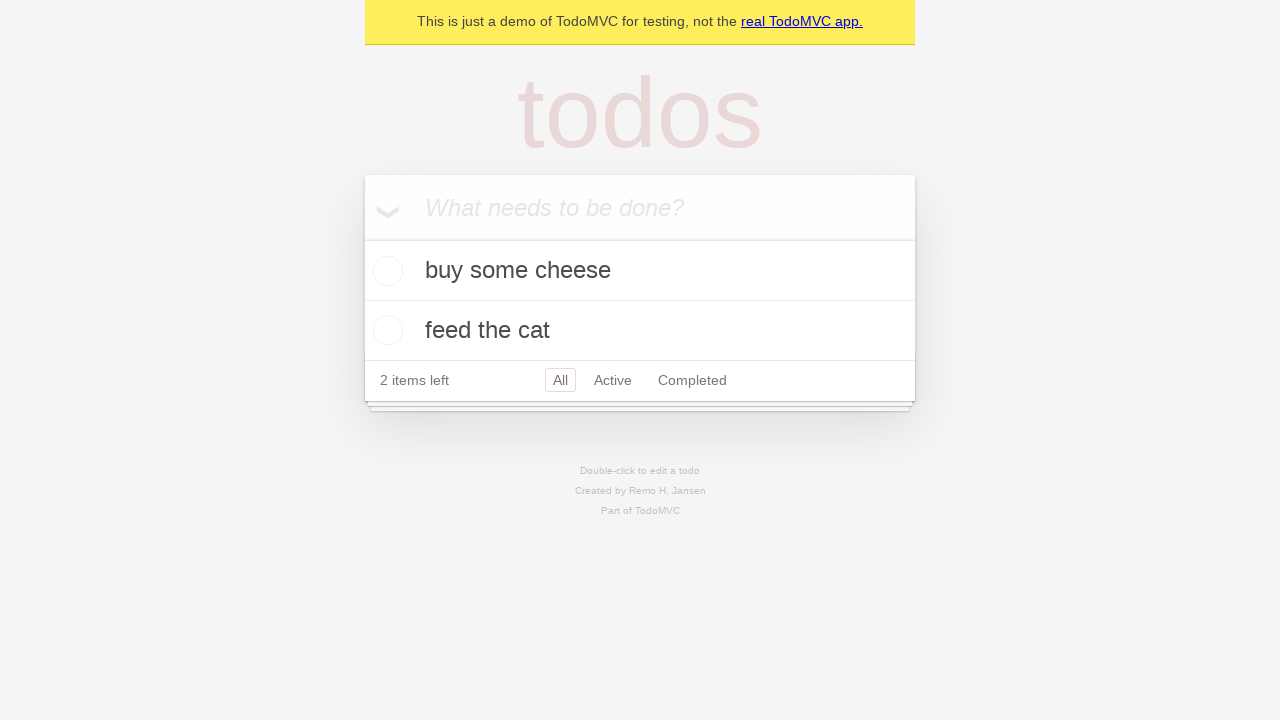

Checked the checkbox for first todo item 'buy some cheese' at (385, 271) on internal:testid=[data-testid="todo-item"s] >> nth=0 >> internal:role=checkbox
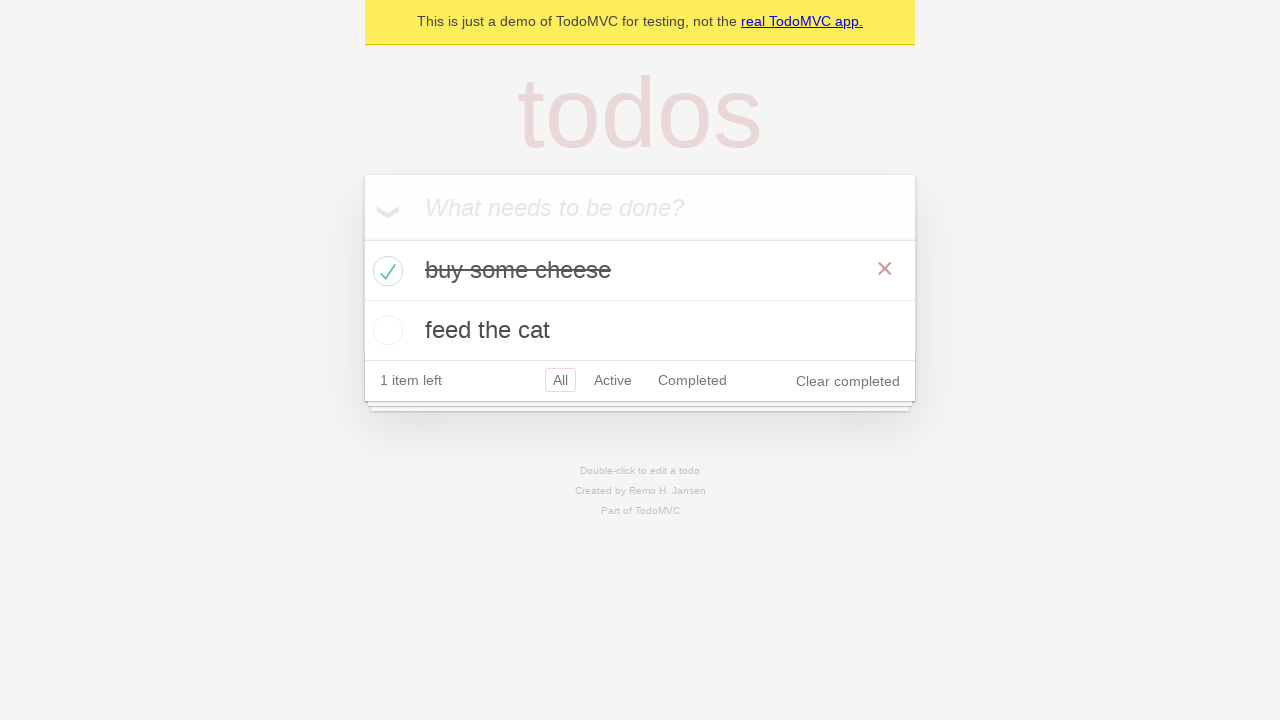

Unchecked the checkbox for first todo item to mark as incomplete at (385, 271) on internal:testid=[data-testid="todo-item"s] >> nth=0 >> internal:role=checkbox
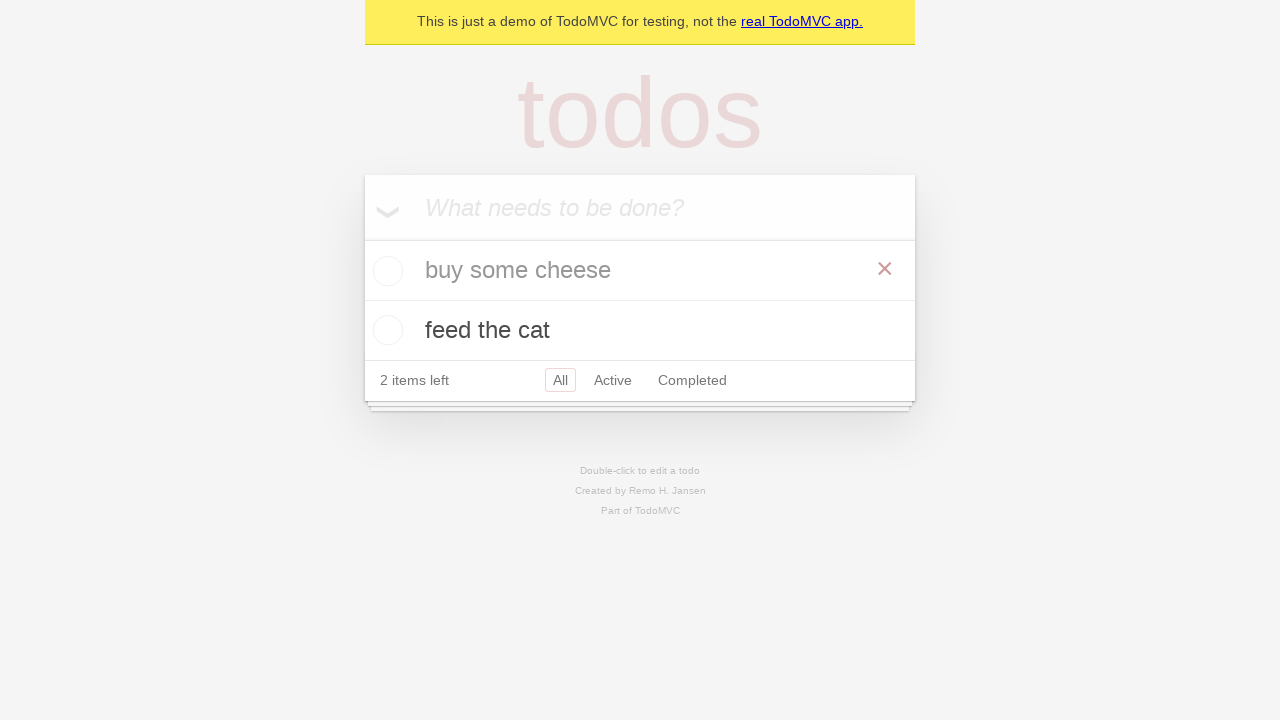

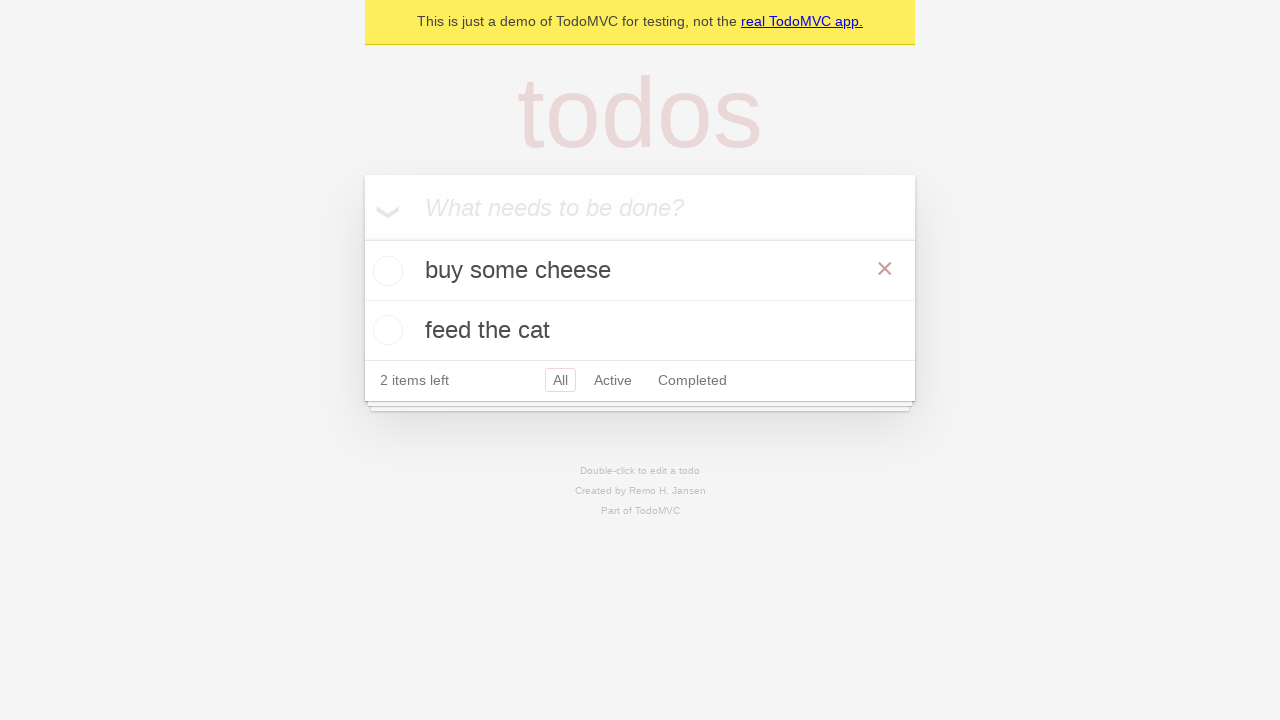